Tests login form validation by entering a username with an incorrect password and verifying the error message

Starting URL: https://www.saucedemo.com/

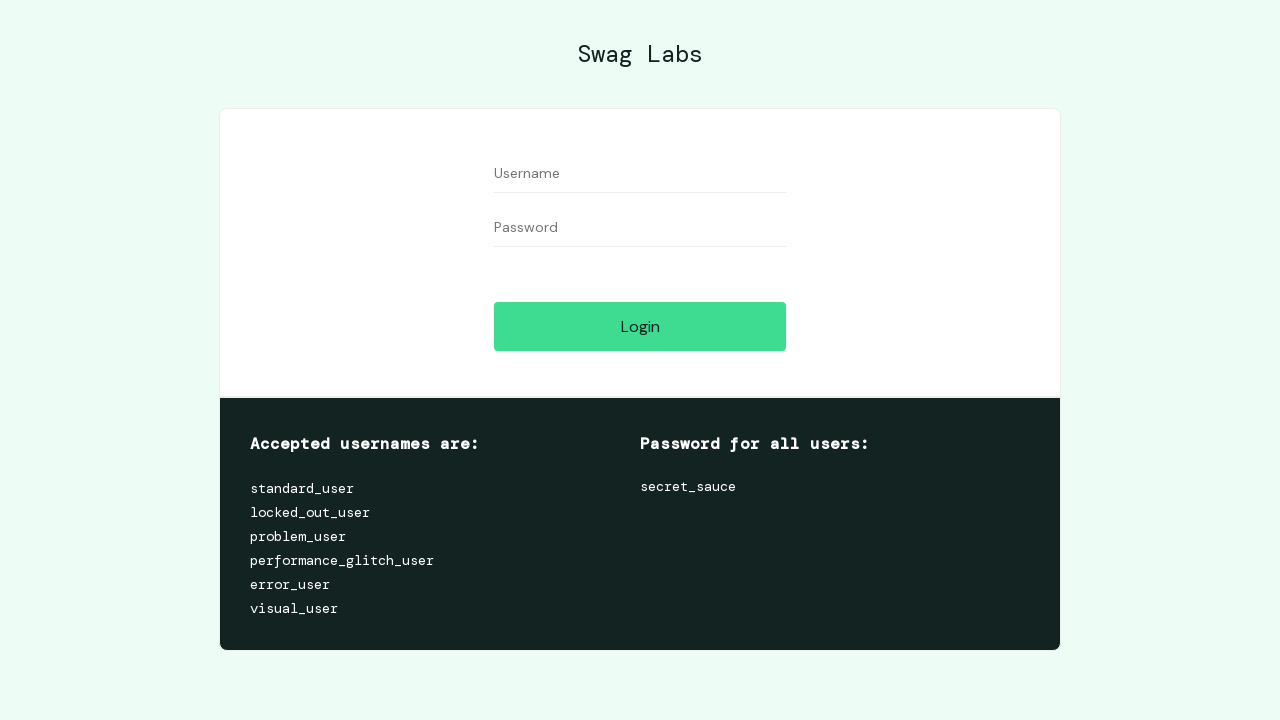

Filled username field with 'standard_user' on input[name='user-name']
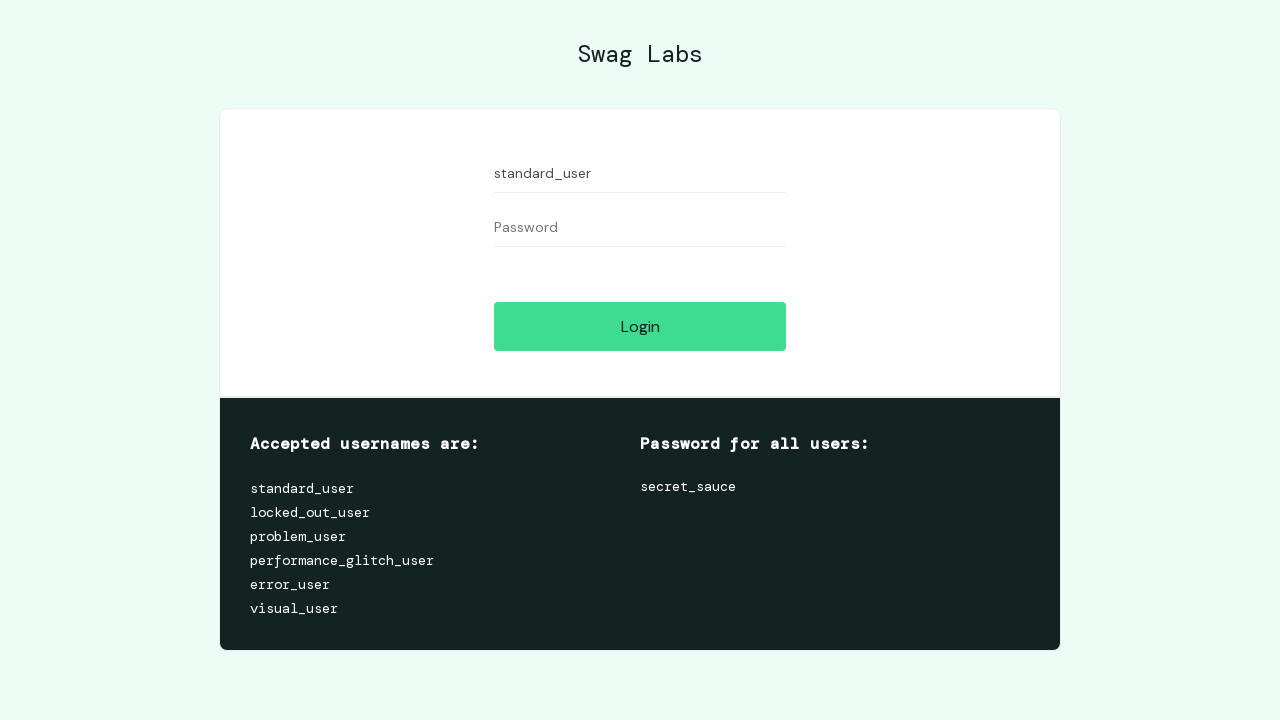

Filled password field with incorrect password 'sdvfbe' on input[name='password']
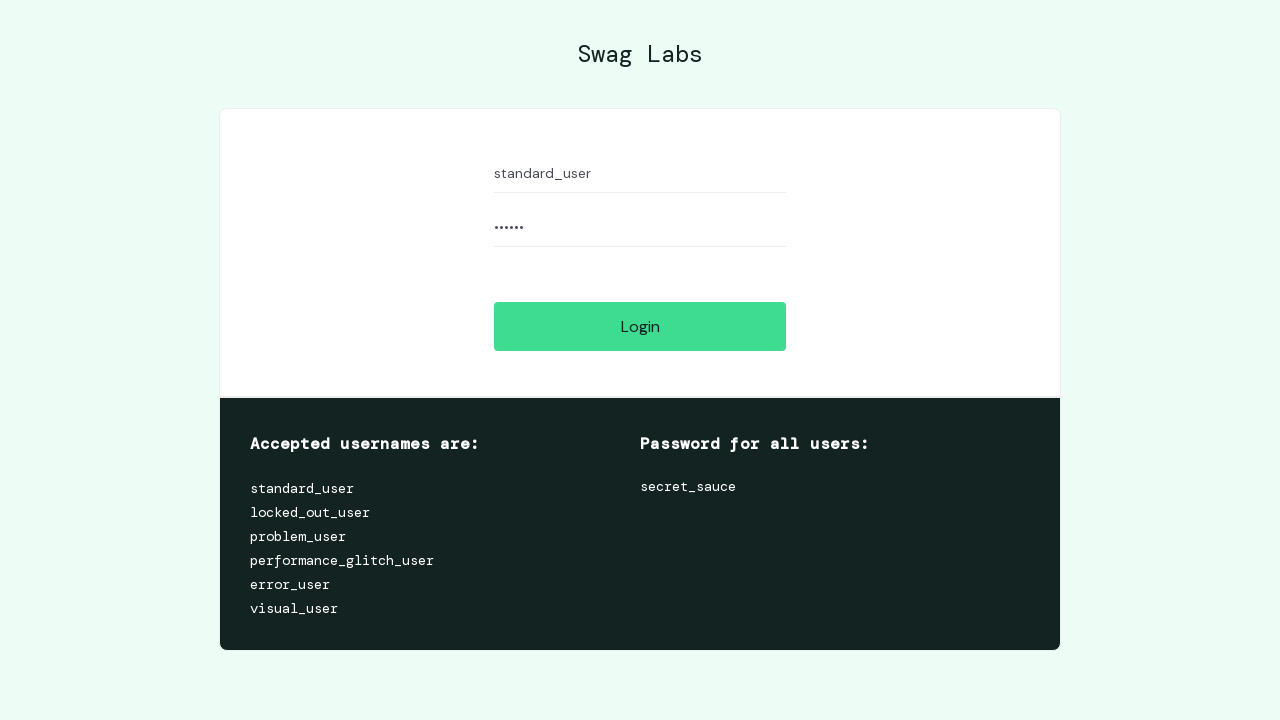

Clicked login button at (640, 326) on input[name='login-button']
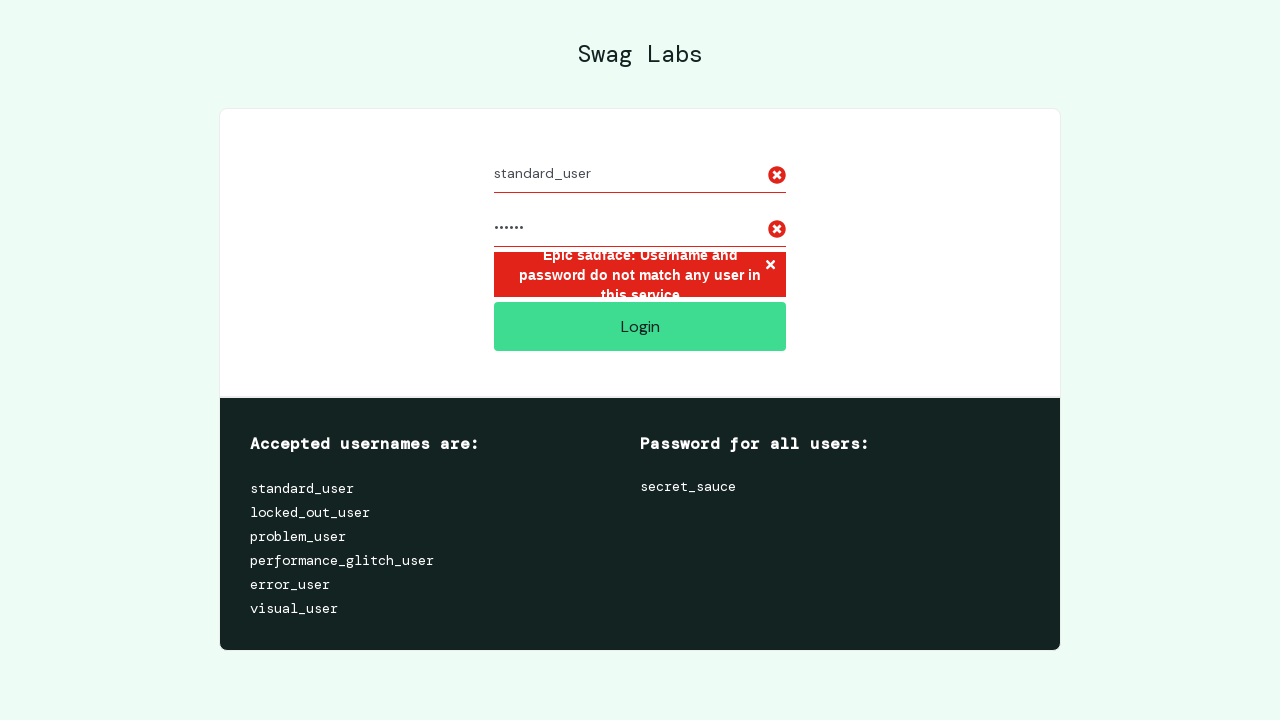

Error message element loaded
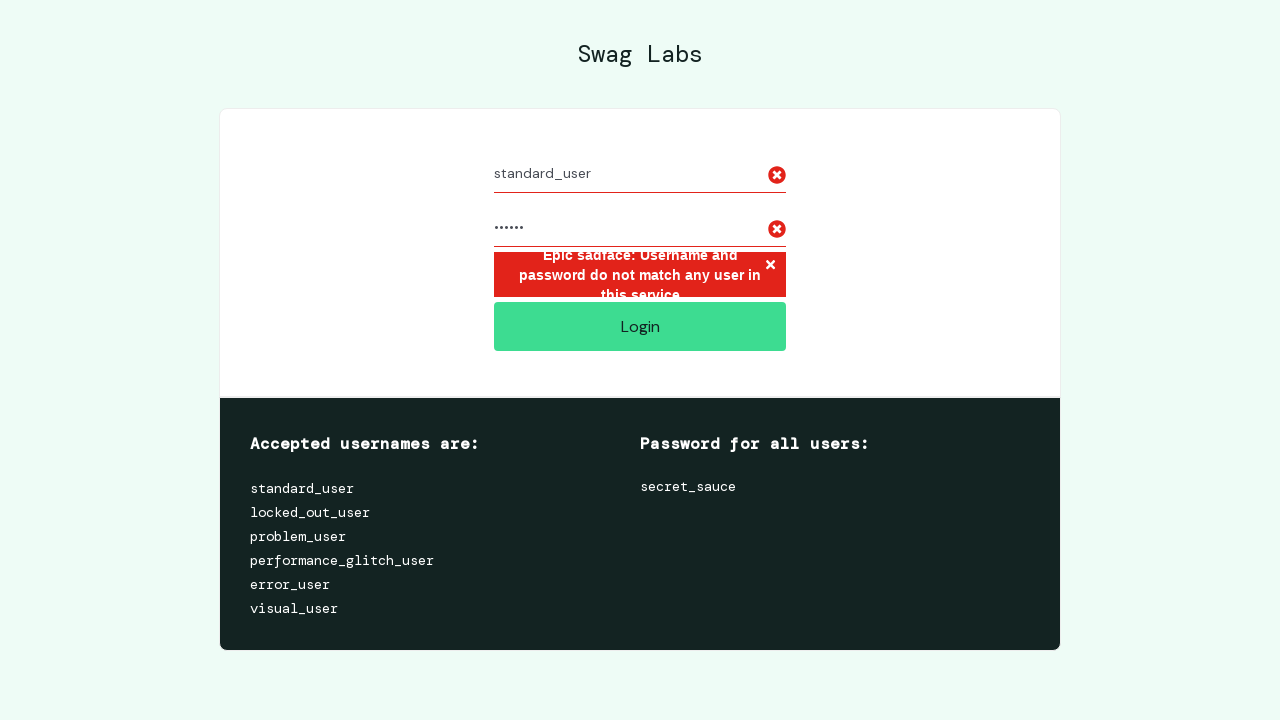

Retrieved error message text content
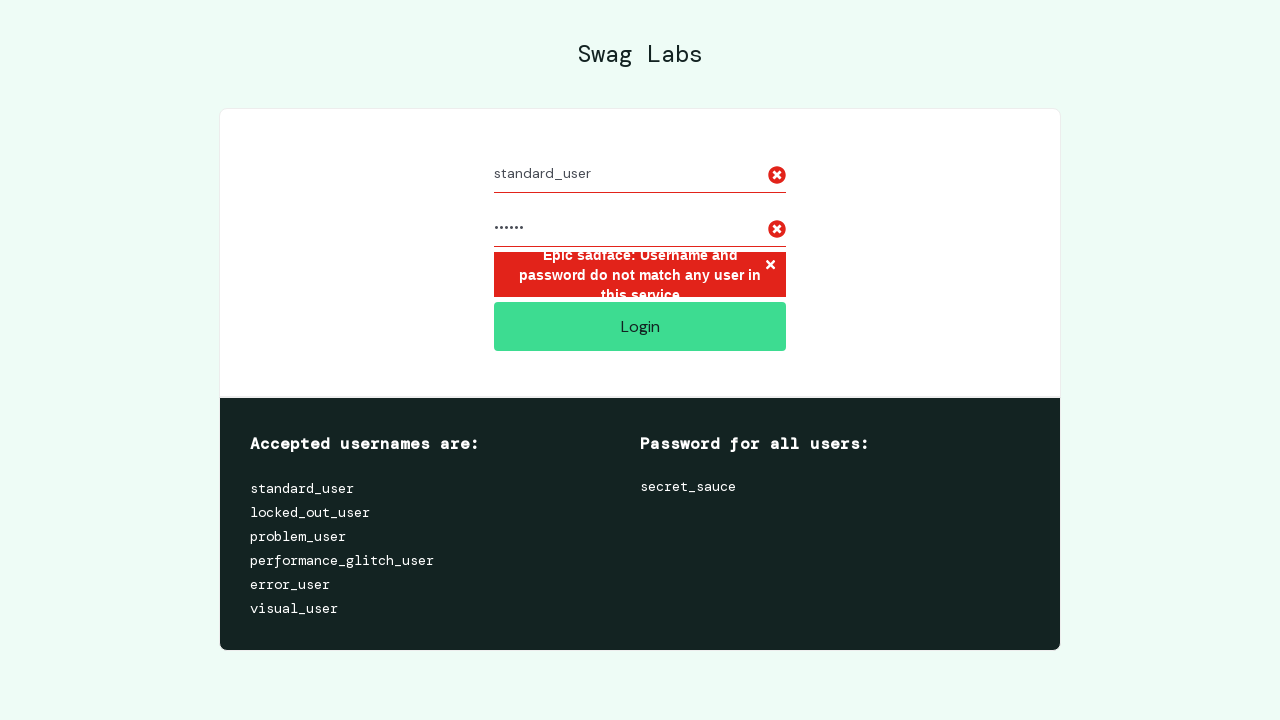

Verified error message matches expected text
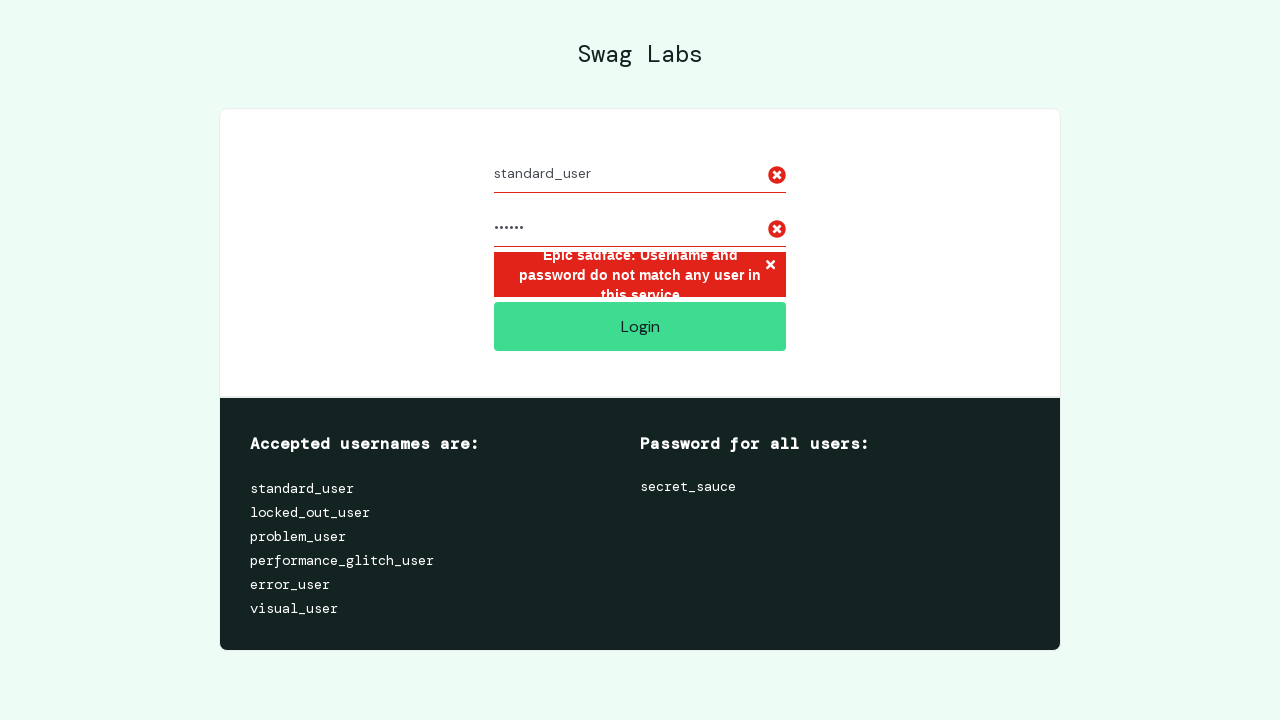

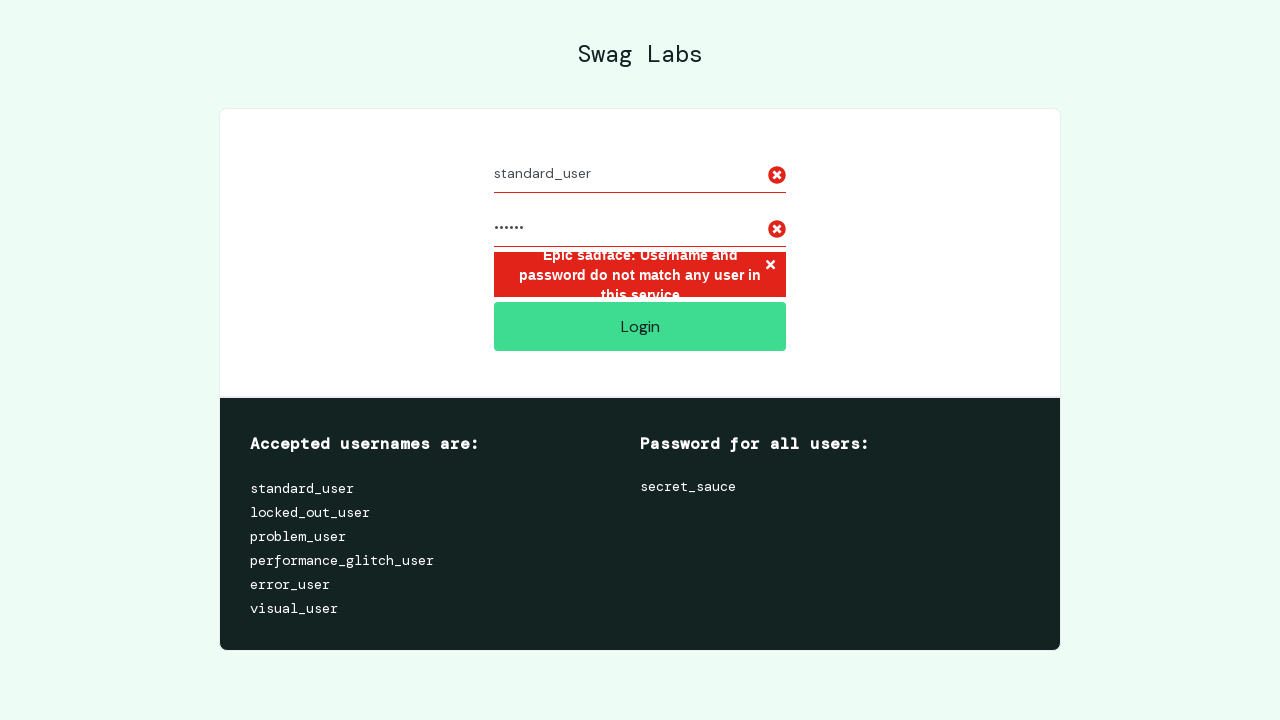